Tests that the Clear completed button appears when an item is completed

Starting URL: https://demo.playwright.dev/todomvc

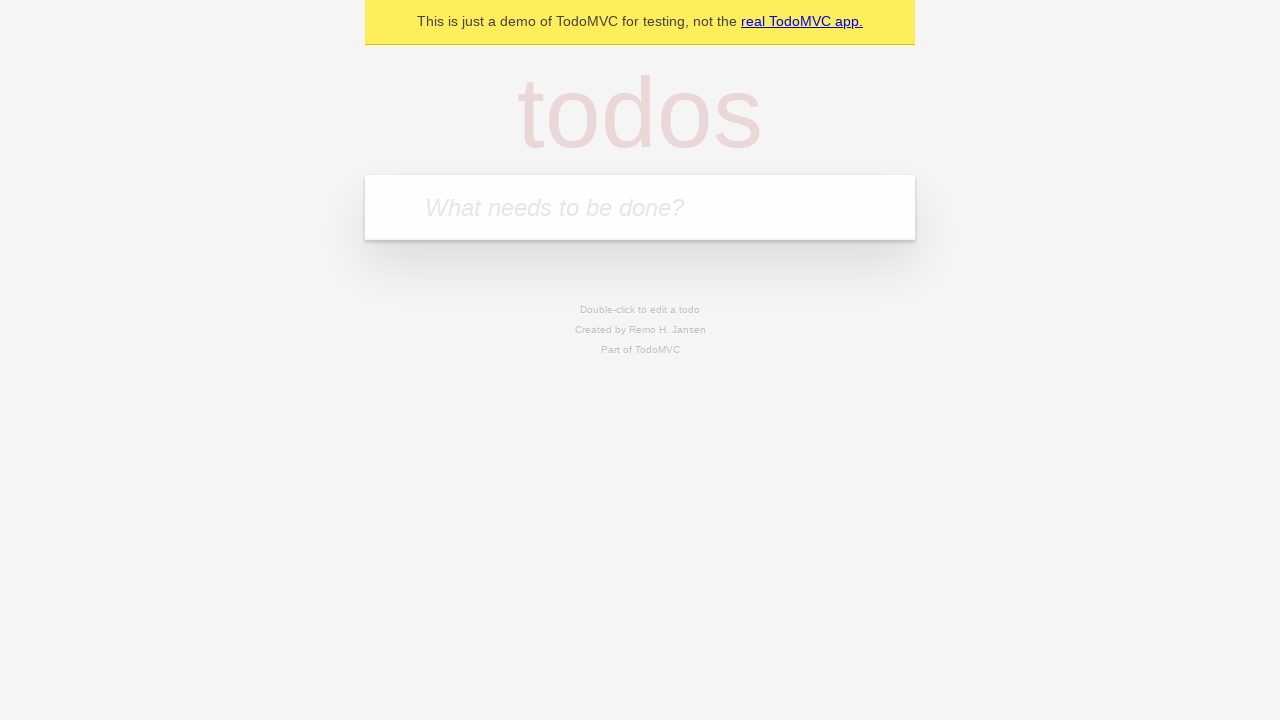

Filled todo input with 'buy some cheese' on internal:attr=[placeholder="What needs to be done?"i]
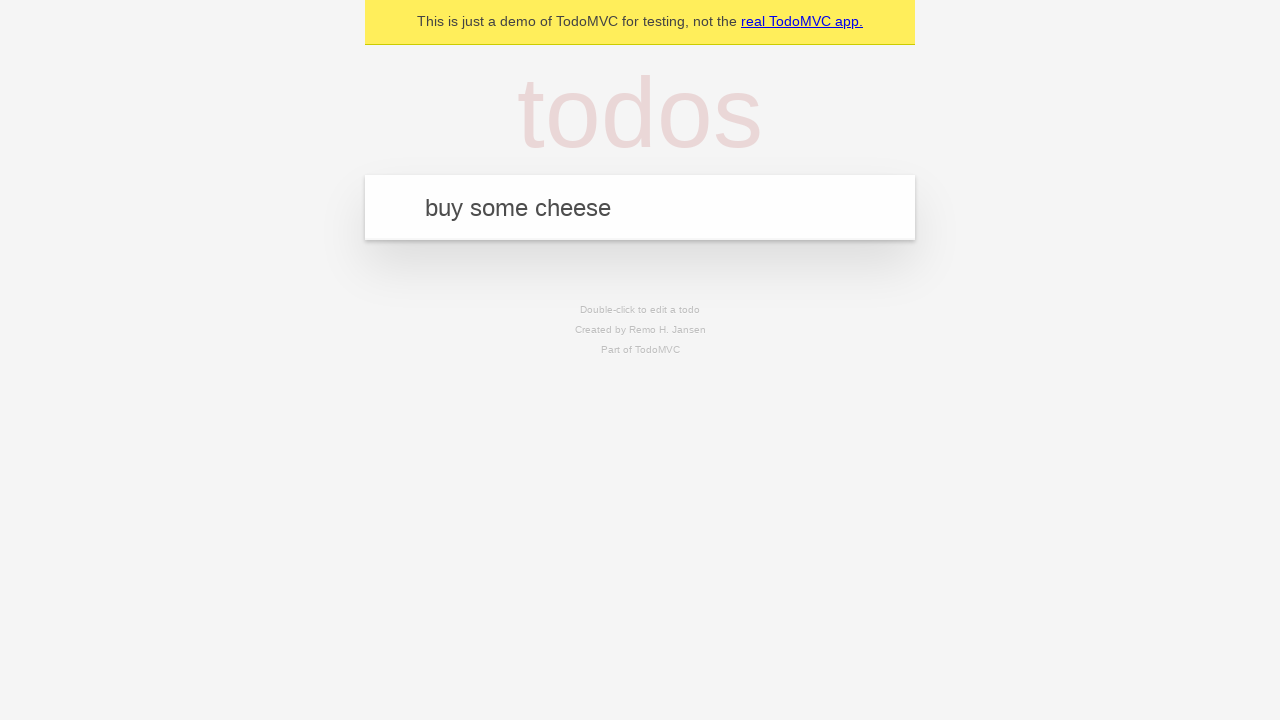

Pressed Enter to add 'buy some cheese' to the todo list on internal:attr=[placeholder="What needs to be done?"i]
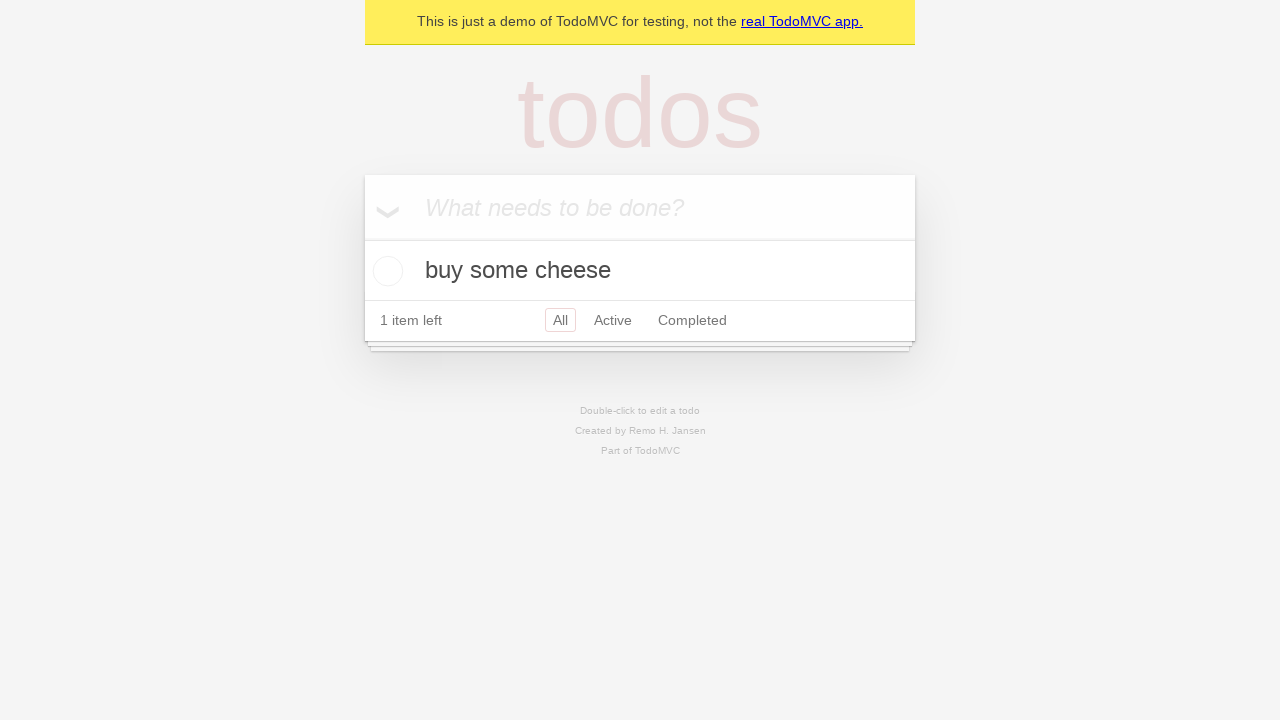

Filled todo input with 'feed the cat' on internal:attr=[placeholder="What needs to be done?"i]
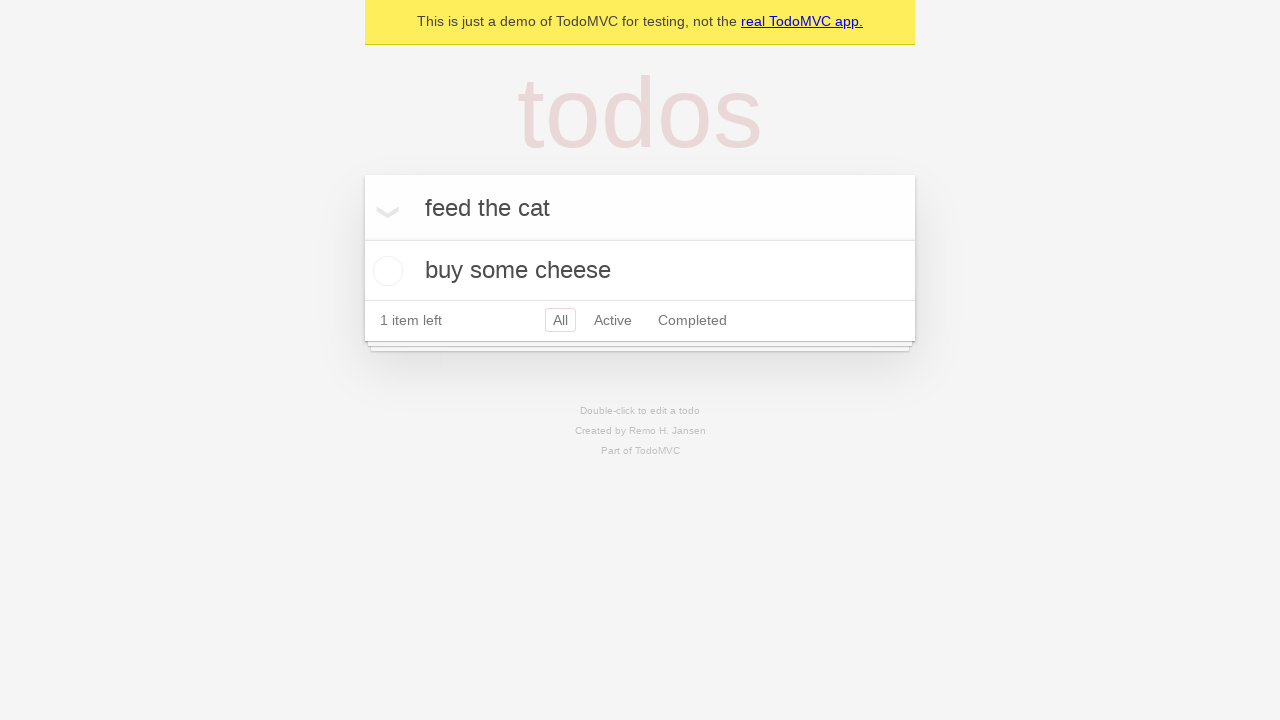

Pressed Enter to add 'feed the cat' to the todo list on internal:attr=[placeholder="What needs to be done?"i]
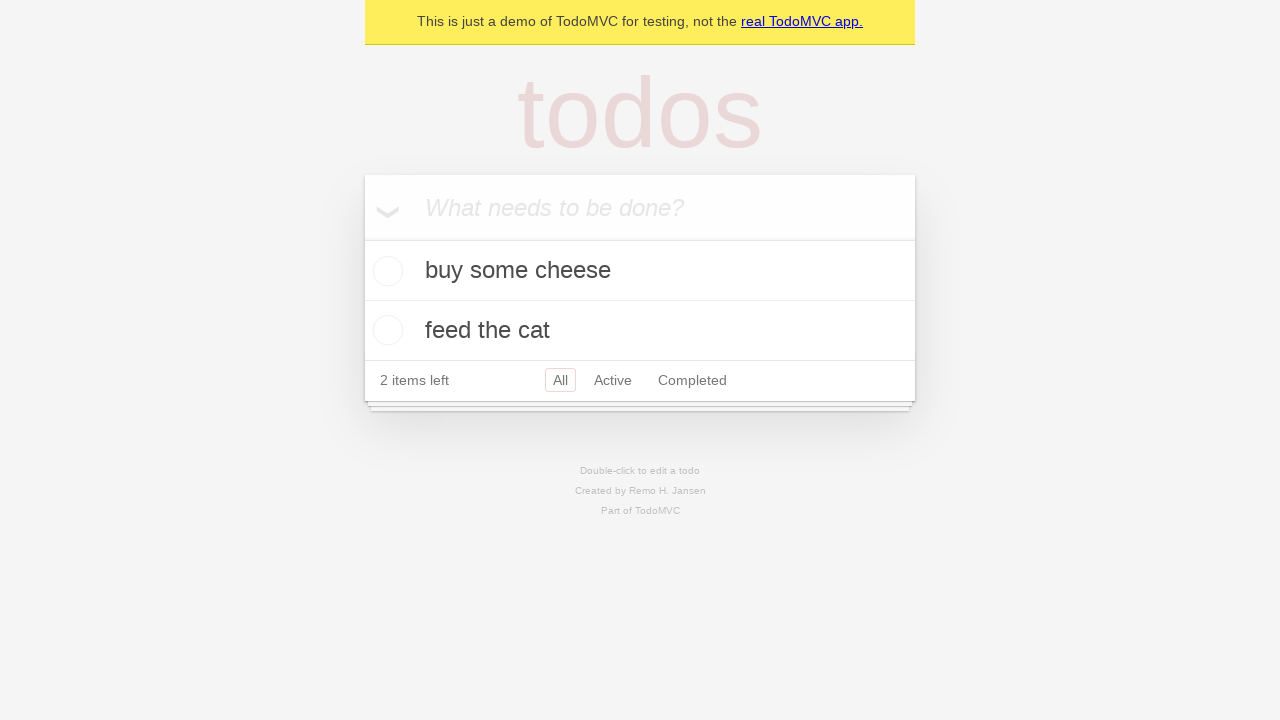

Filled todo input with 'book a doctors appointment' on internal:attr=[placeholder="What needs to be done?"i]
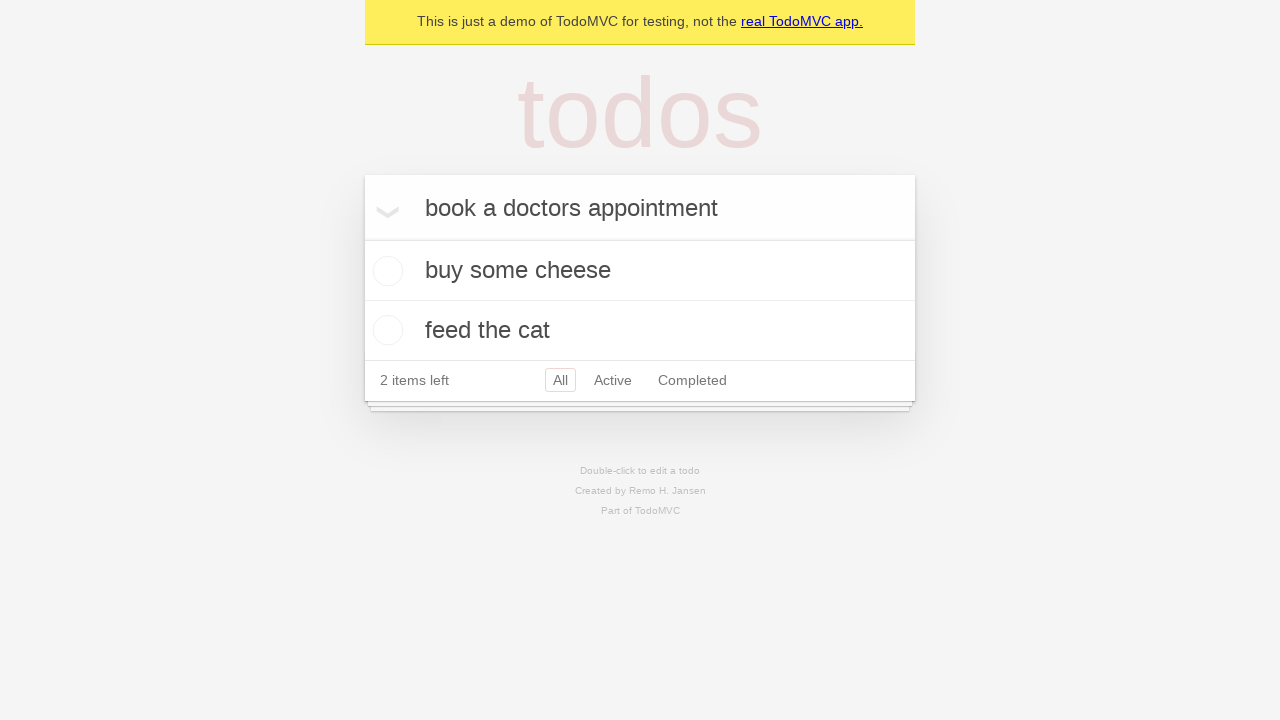

Pressed Enter to add 'book a doctors appointment' to the todo list on internal:attr=[placeholder="What needs to be done?"i]
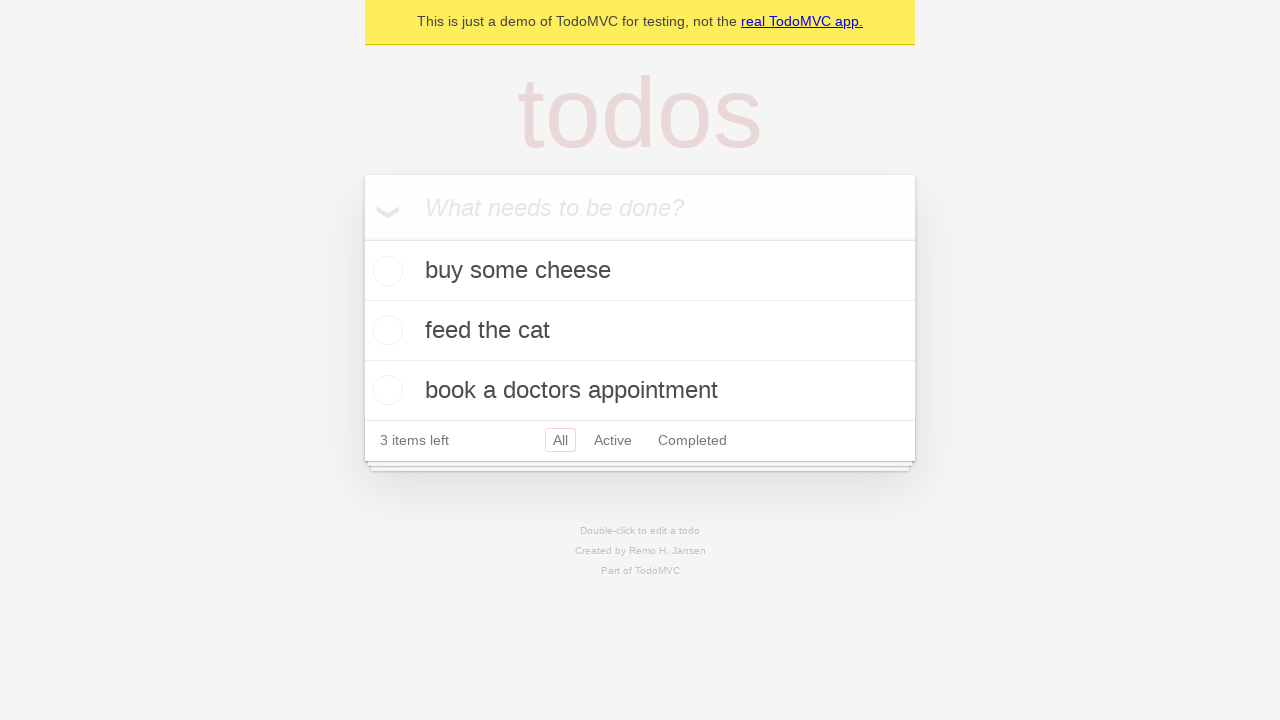

Waited for all 3 todo items to be rendered
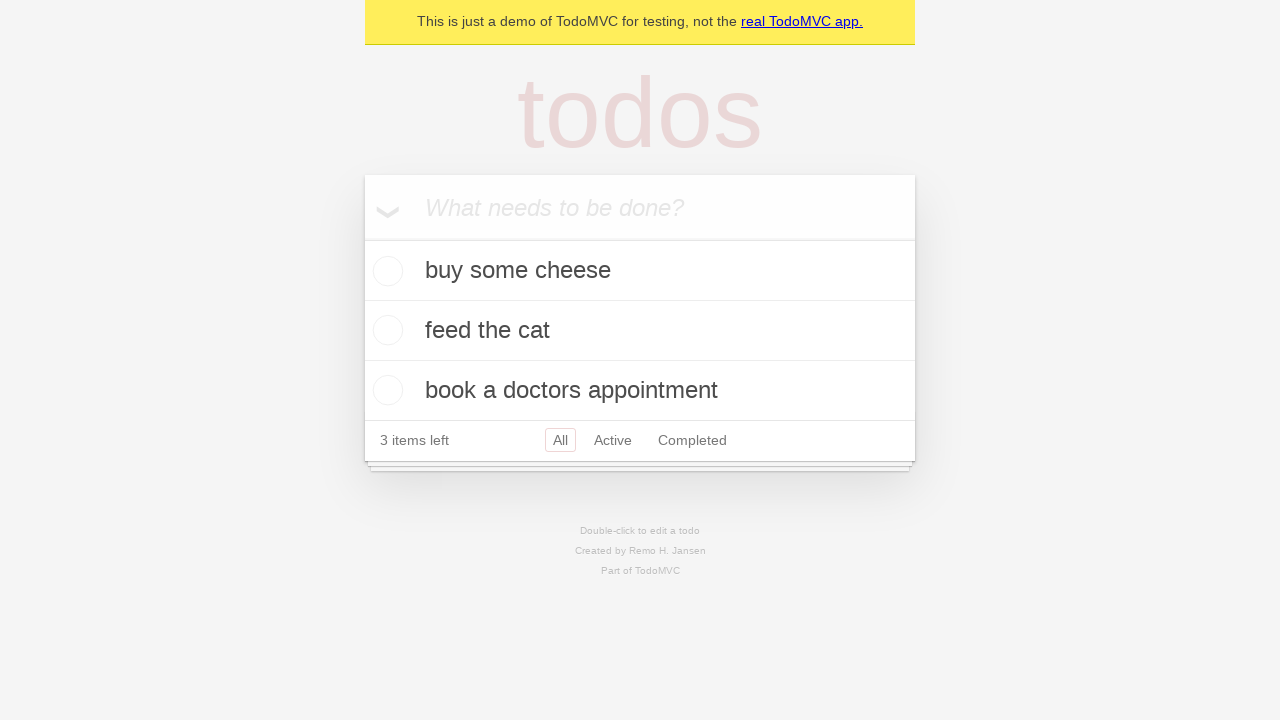

Checked the first todo item as completed at (385, 271) on .todo-list li .toggle >> nth=0
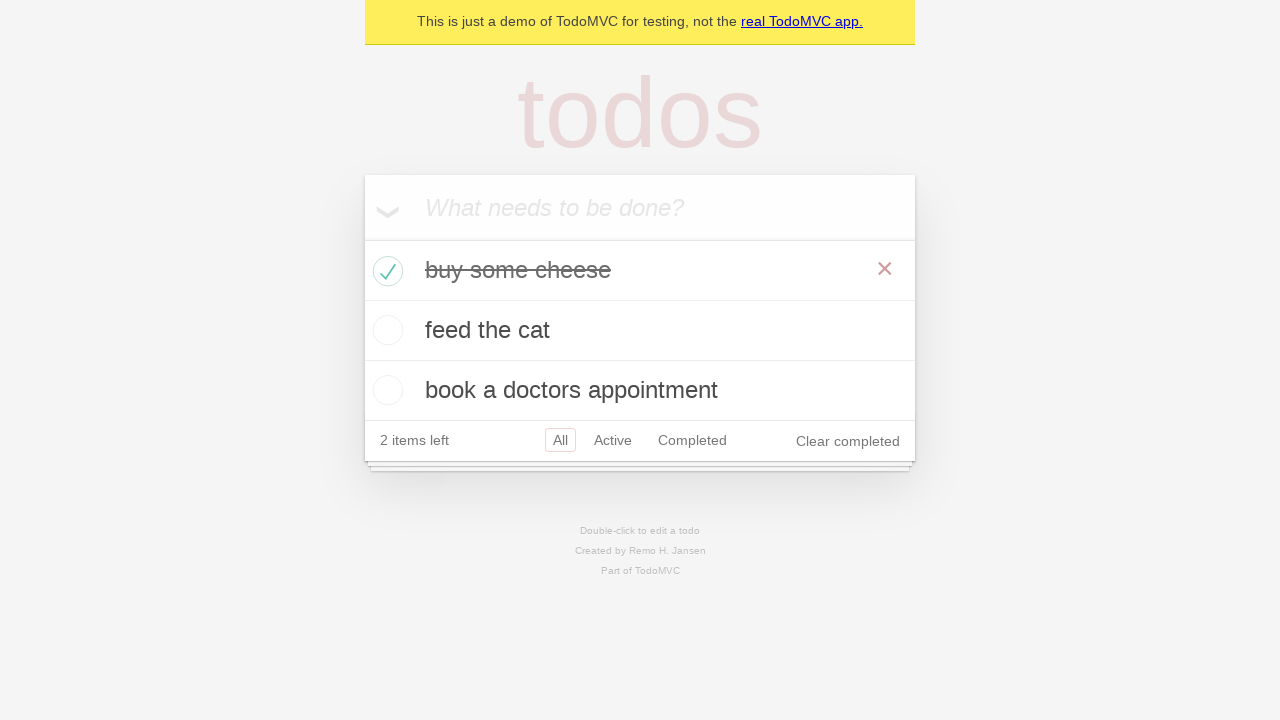

Clear completed button appeared after marking item as completed
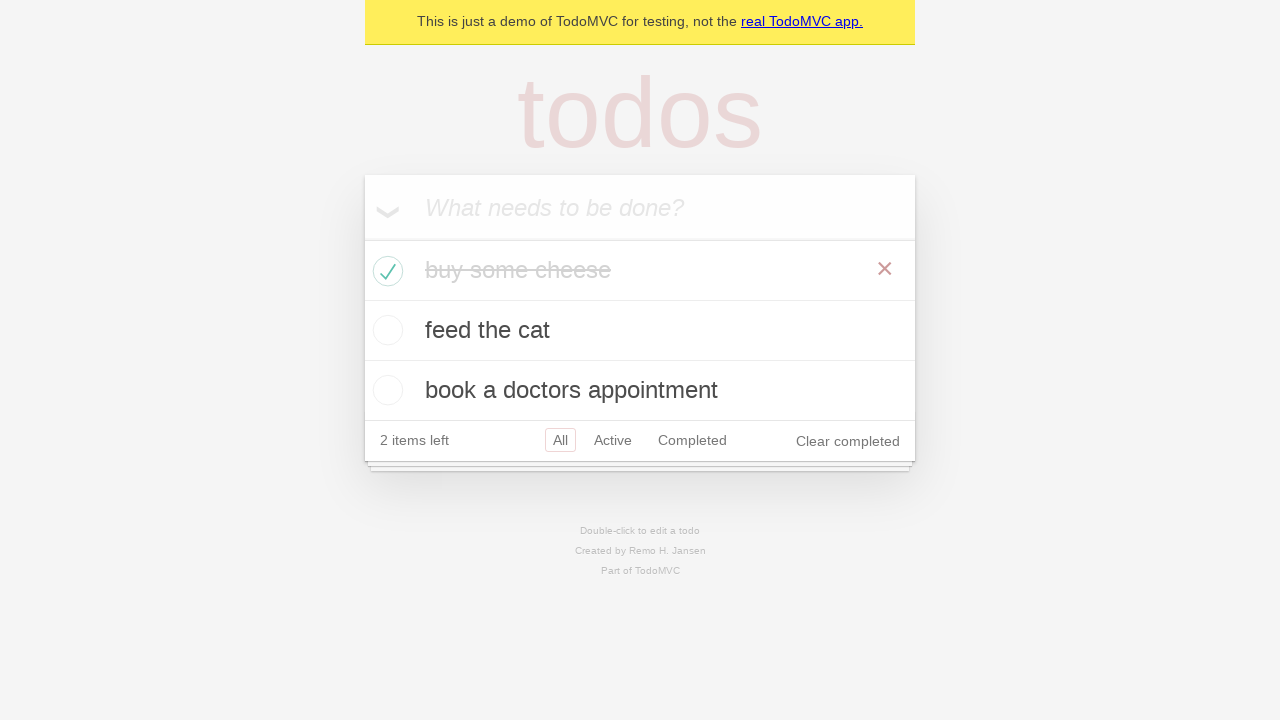

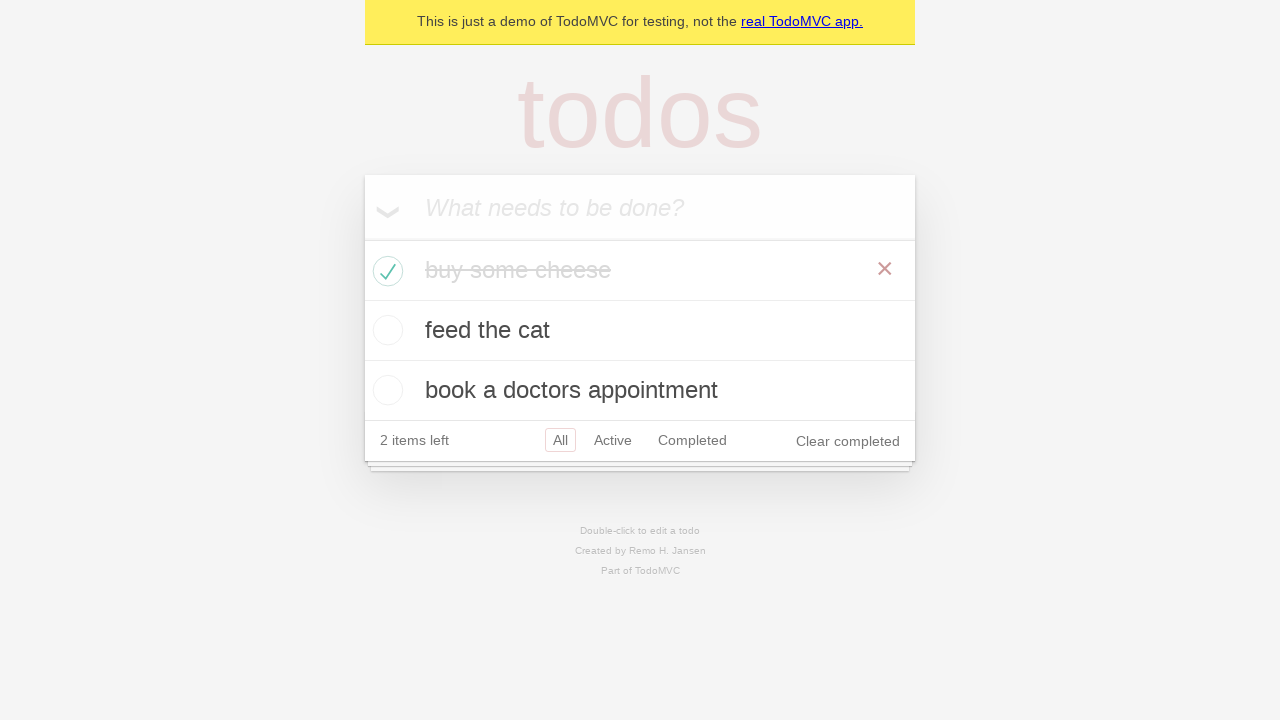